Tests HTML5 drag and drop using XPath selectors to swap columns A and B

Starting URL: https://automationfc.github.io/drag-drop-html5/

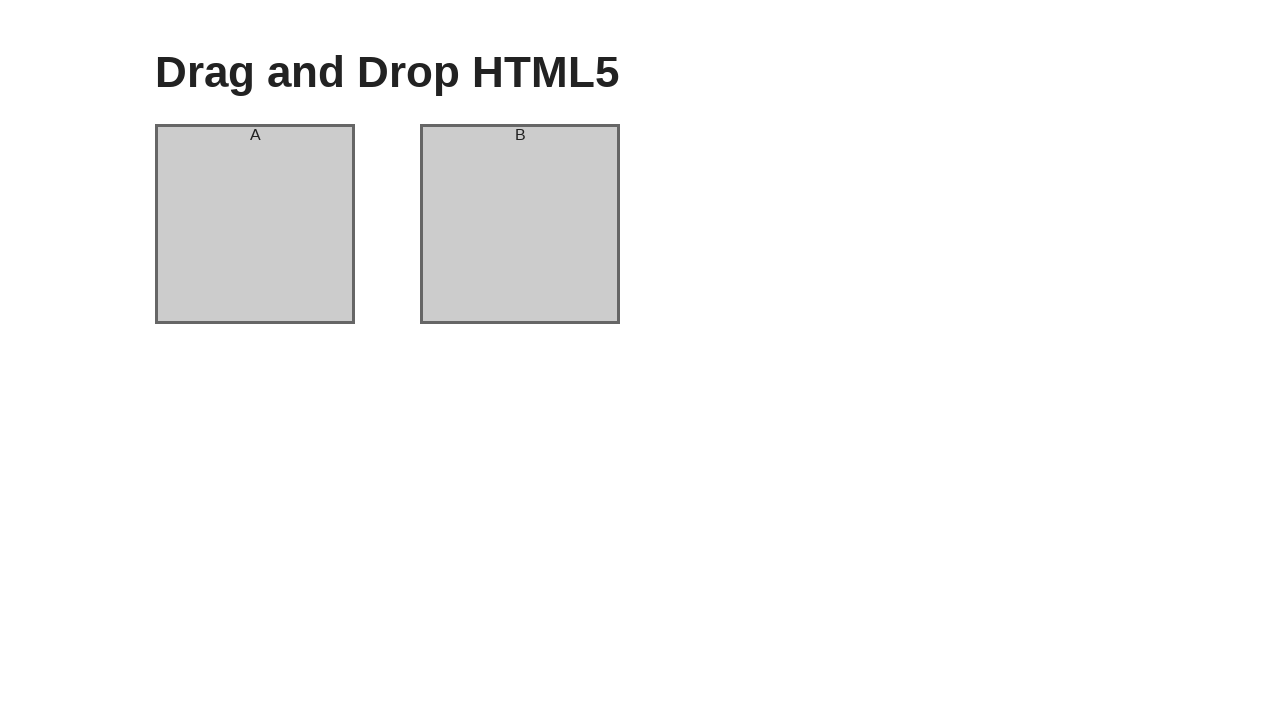

Located column A using XPath selector
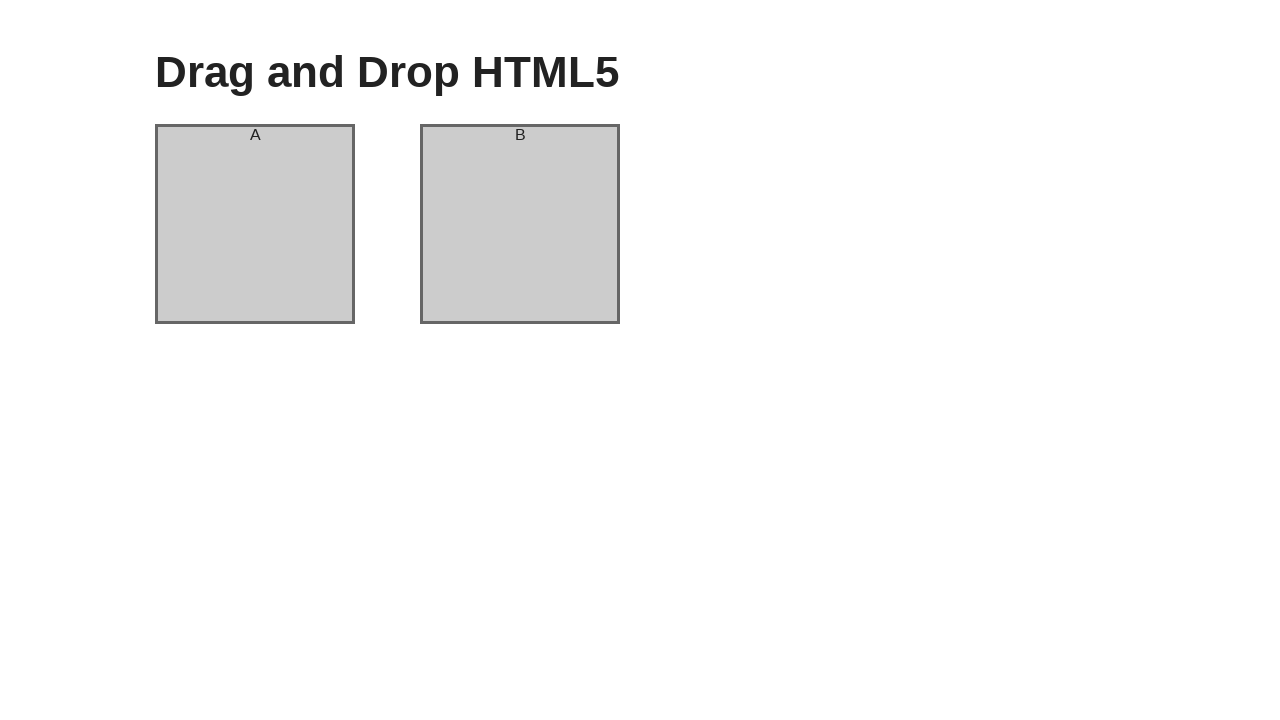

Located column B using XPath selector
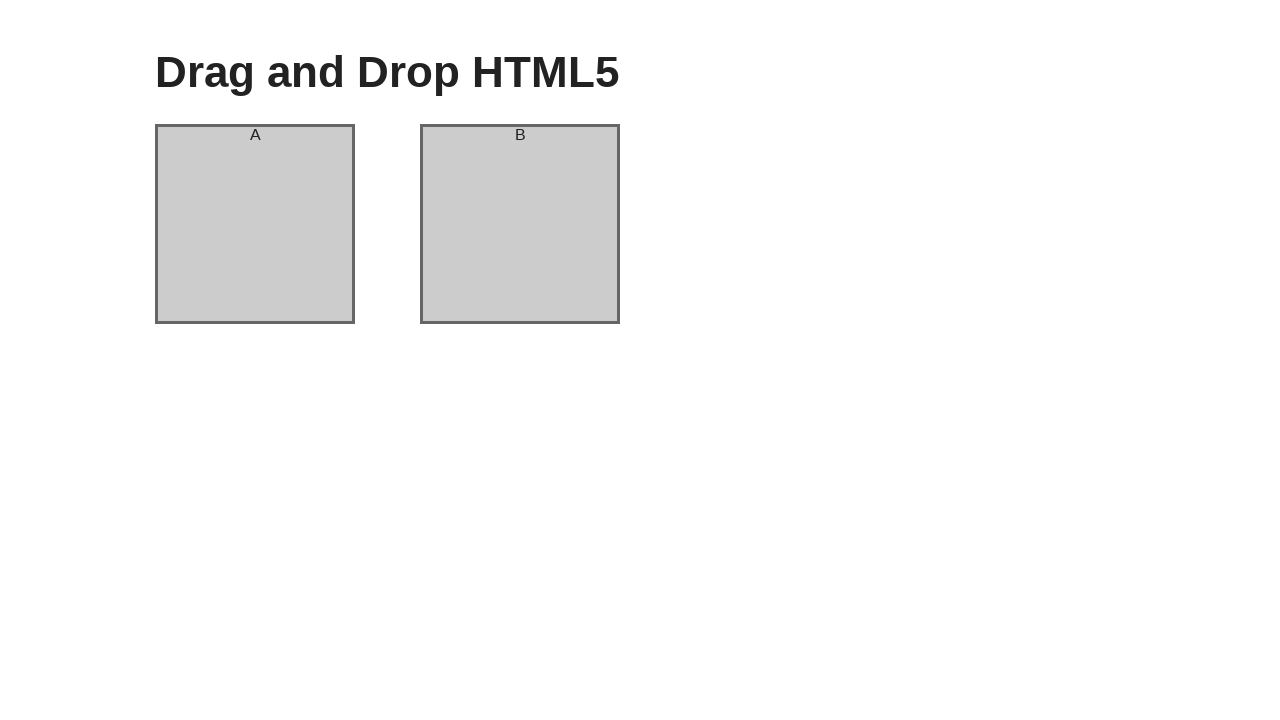

Dragged column A to column B position at (520, 224)
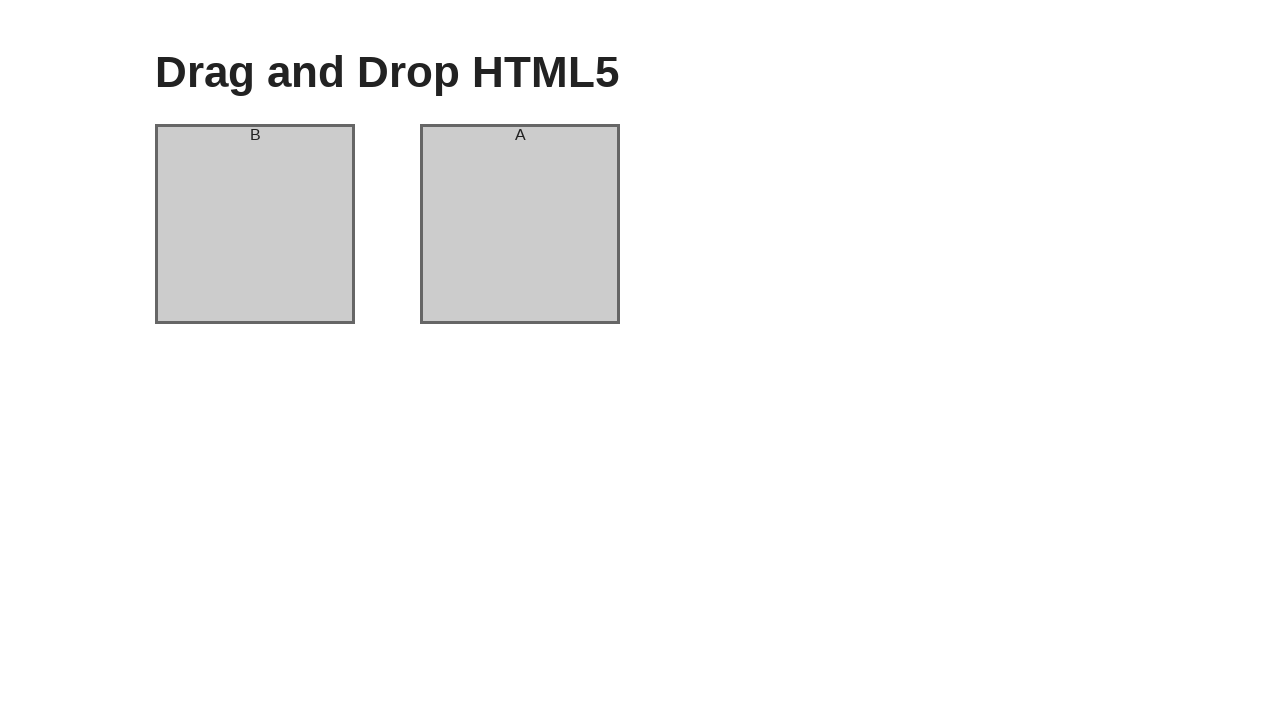

Verified column A now contains 'B' content
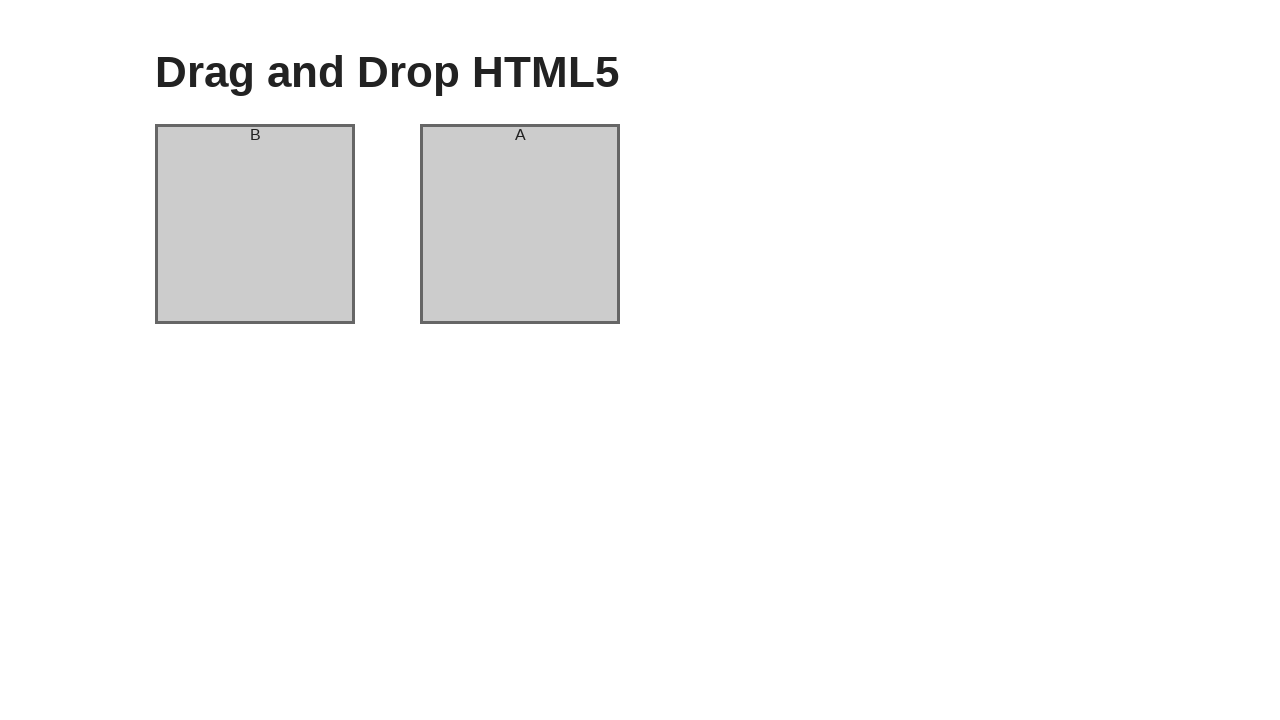

Verified column B now contains 'A' content - swap successful
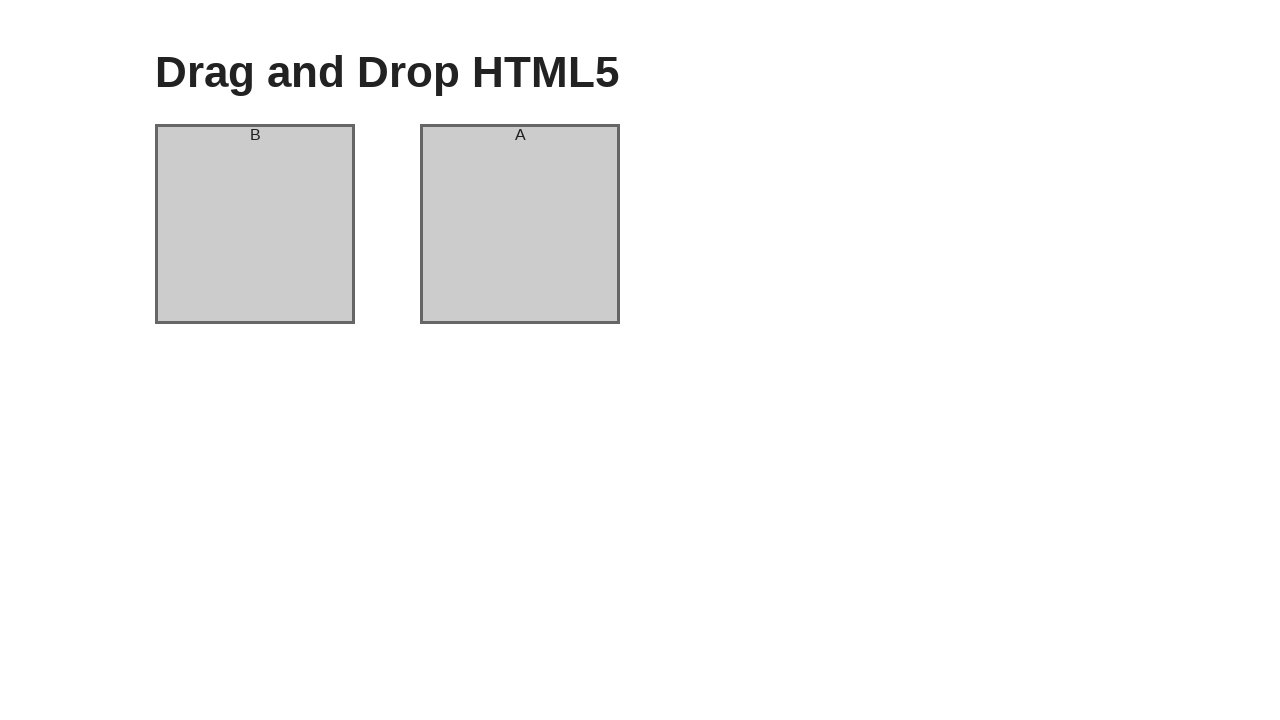

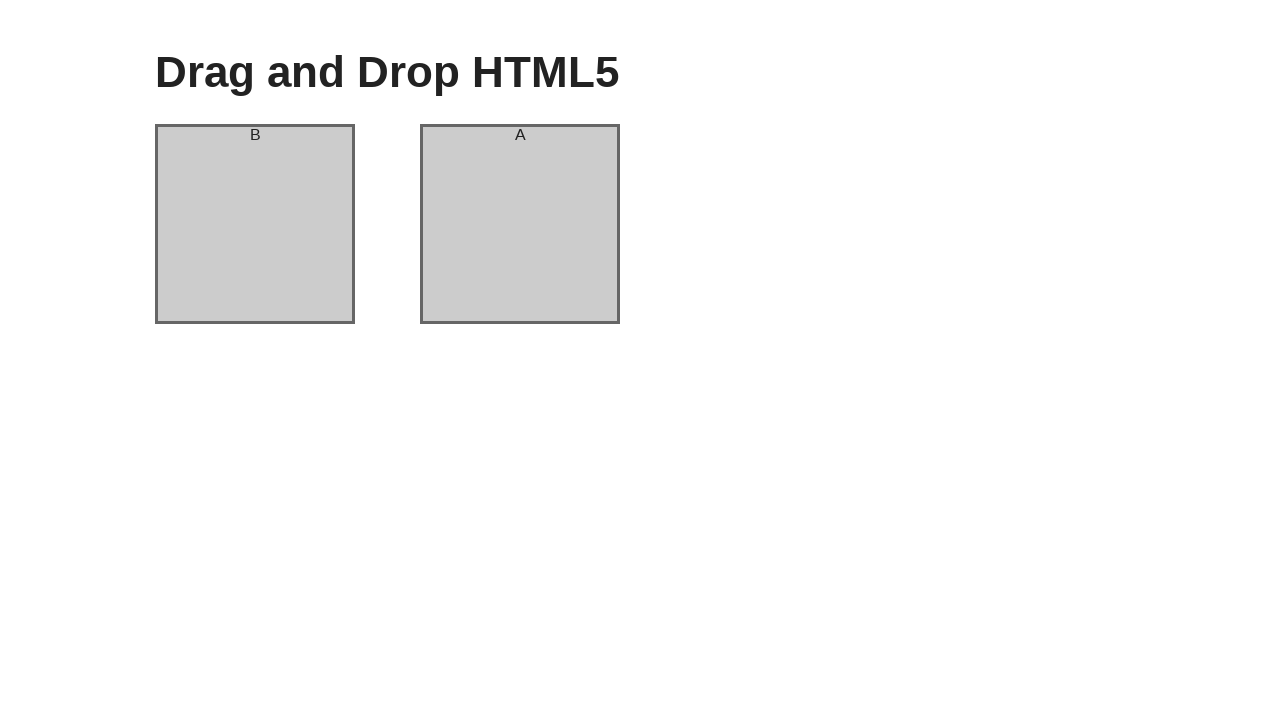